Navigates to the Nykaa mega sale page and waits for the page to load to verify accessibility.

Starting URL: https://www.nykaa.com/sp/main-sale-page/mega-sale?utm_content=ads&utm_source=GooglePaid&utm_medium=search&utm_campaign=Search_Nykaa&gad_source=1&gclid=Cj0KCQjwwYSwBhDcARIsAOyL0fiIKTad9YjwSXHq_wyNBVerVVHhJ8Ypq0odsJVUrFyQzYdWiqQKLXUaAtrkEALw_wcB

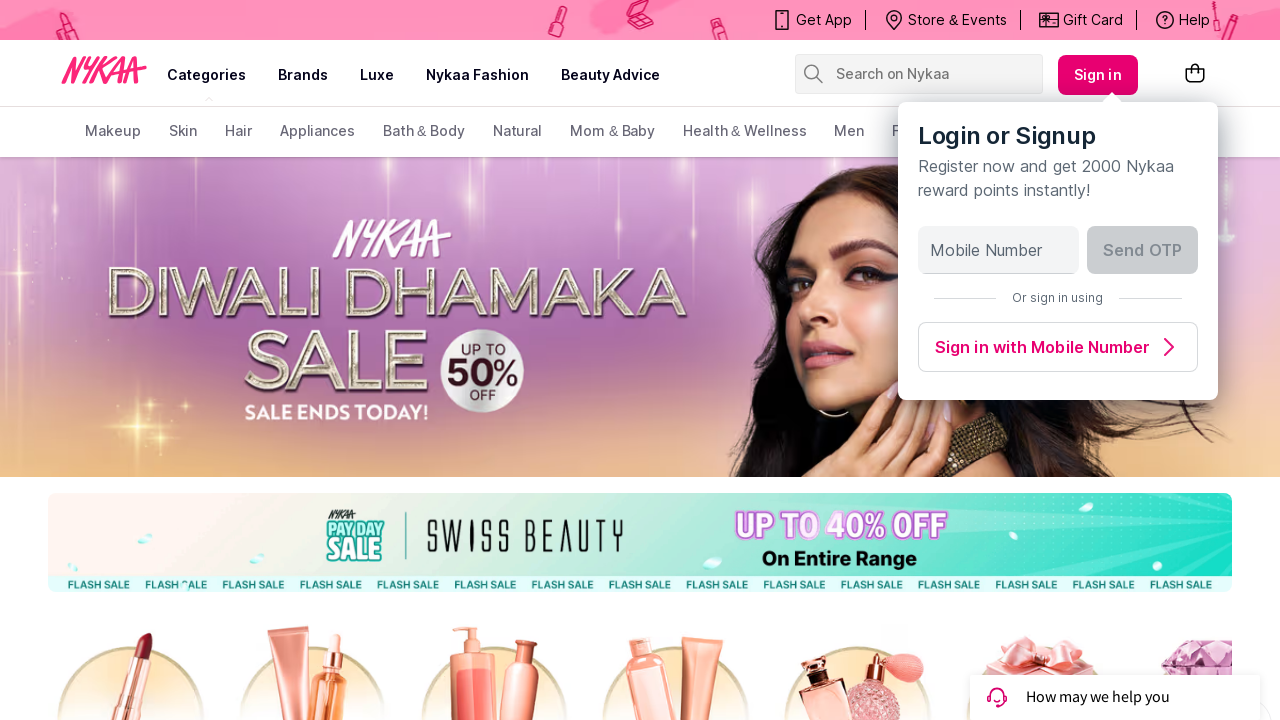

Navigated to Nykaa mega sale page and waited for DOM content to load
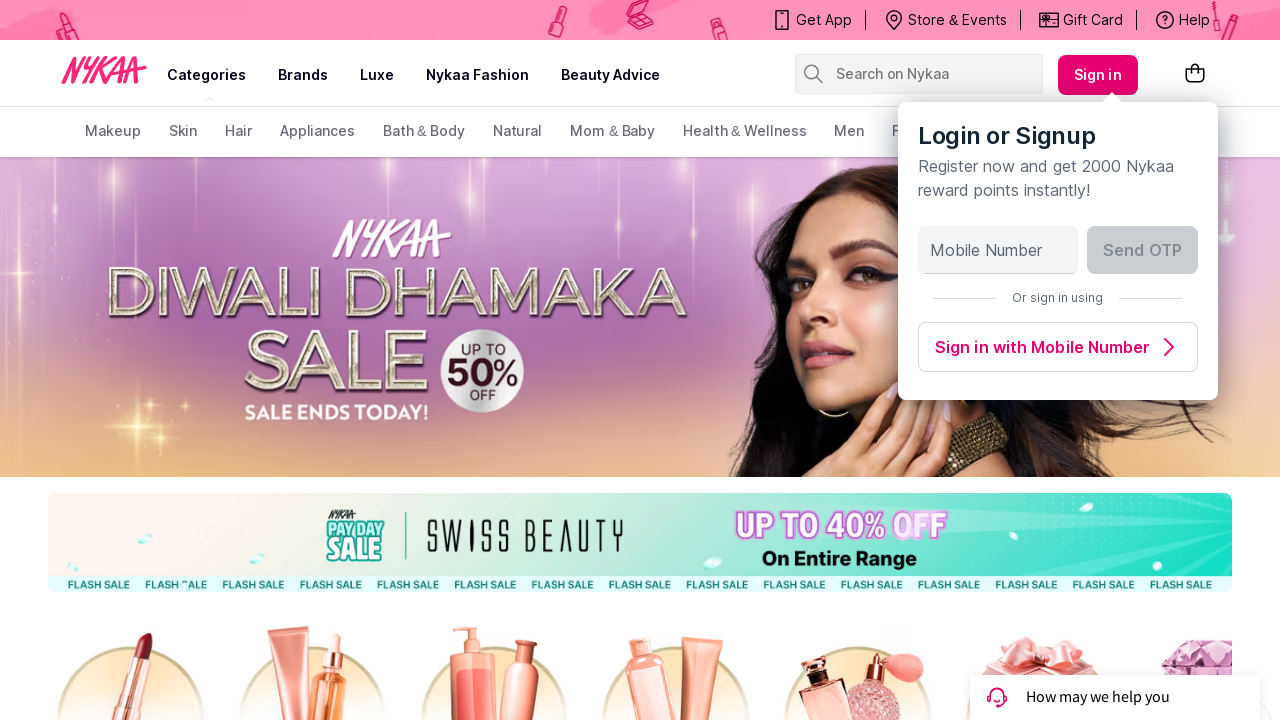

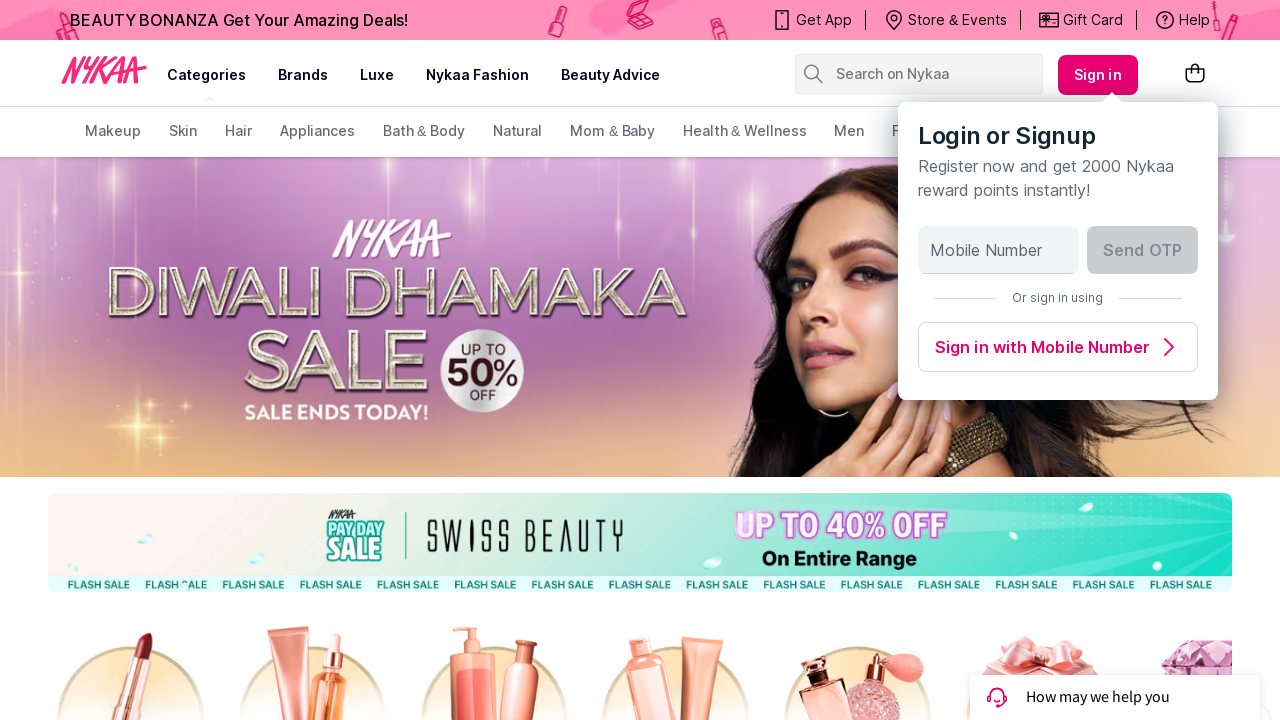